Tests editing a todo item by double-clicking to enter edit mode, changing the text, and pressing Enter.

Starting URL: https://demo.playwright.dev/todomvc

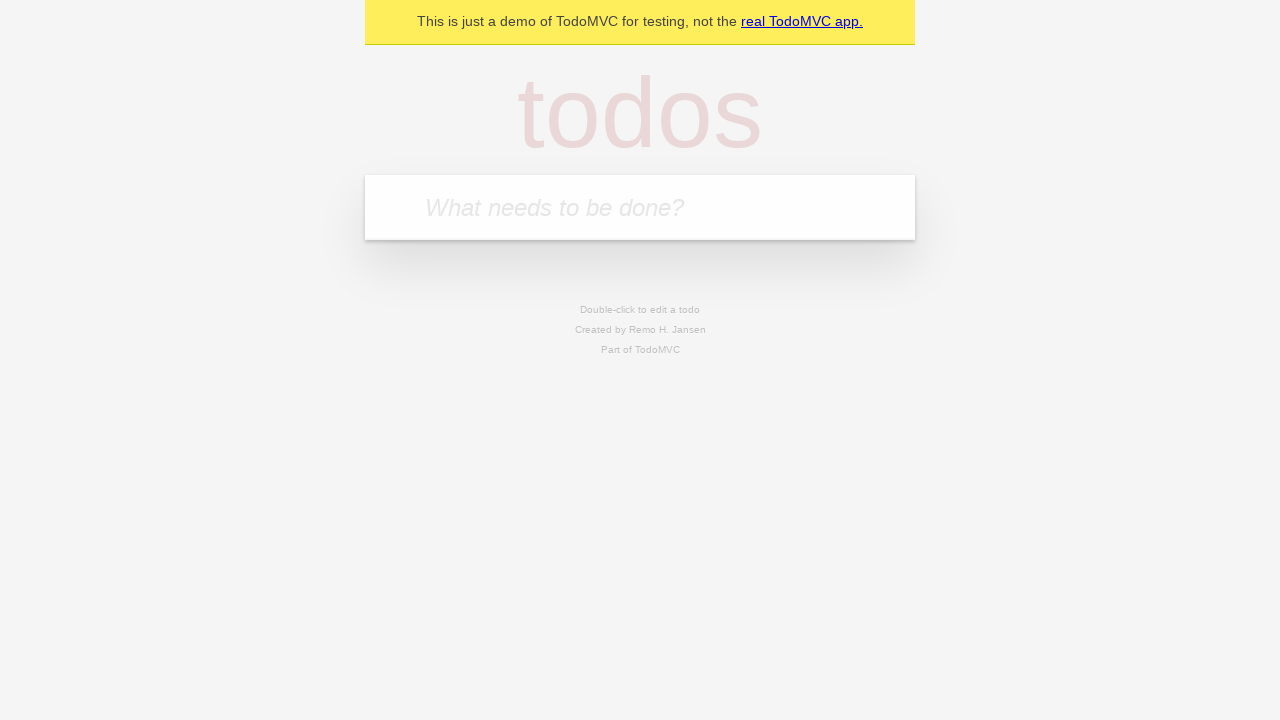

Filled todo input with 'buy some cheese' on internal:attr=[placeholder="What needs to be done?"i]
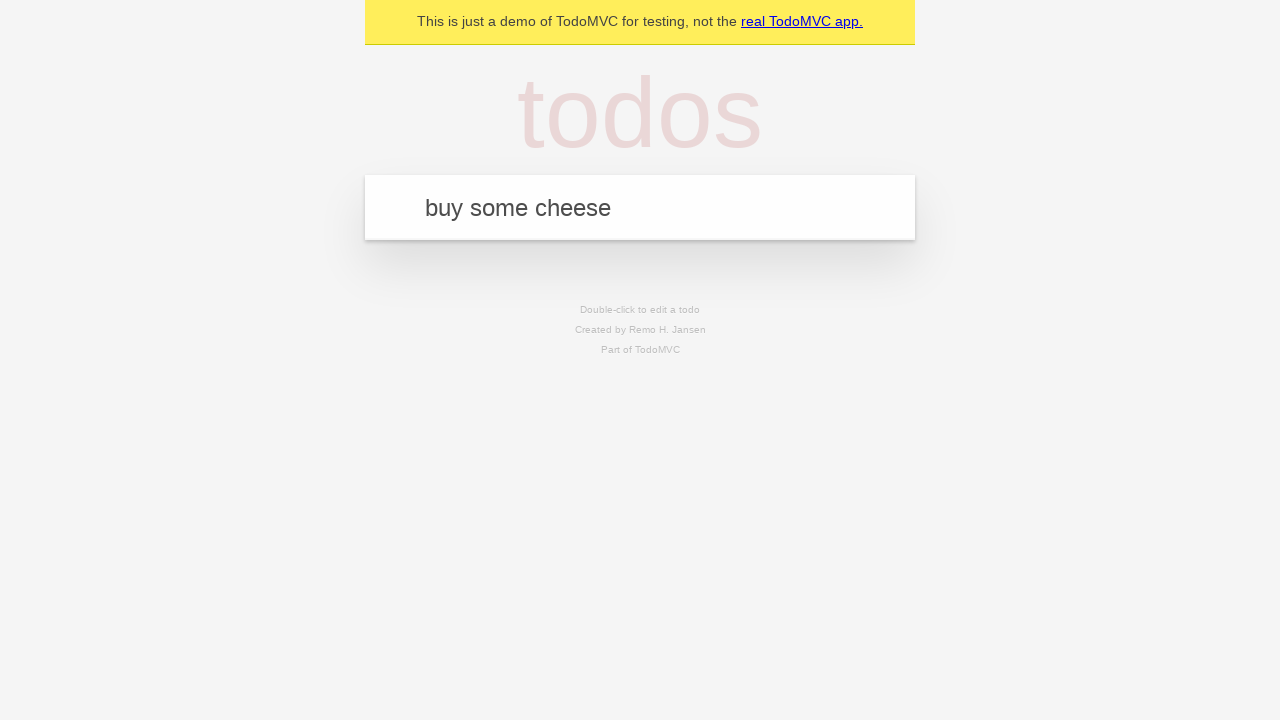

Pressed Enter to create first todo item on internal:attr=[placeholder="What needs to be done?"i]
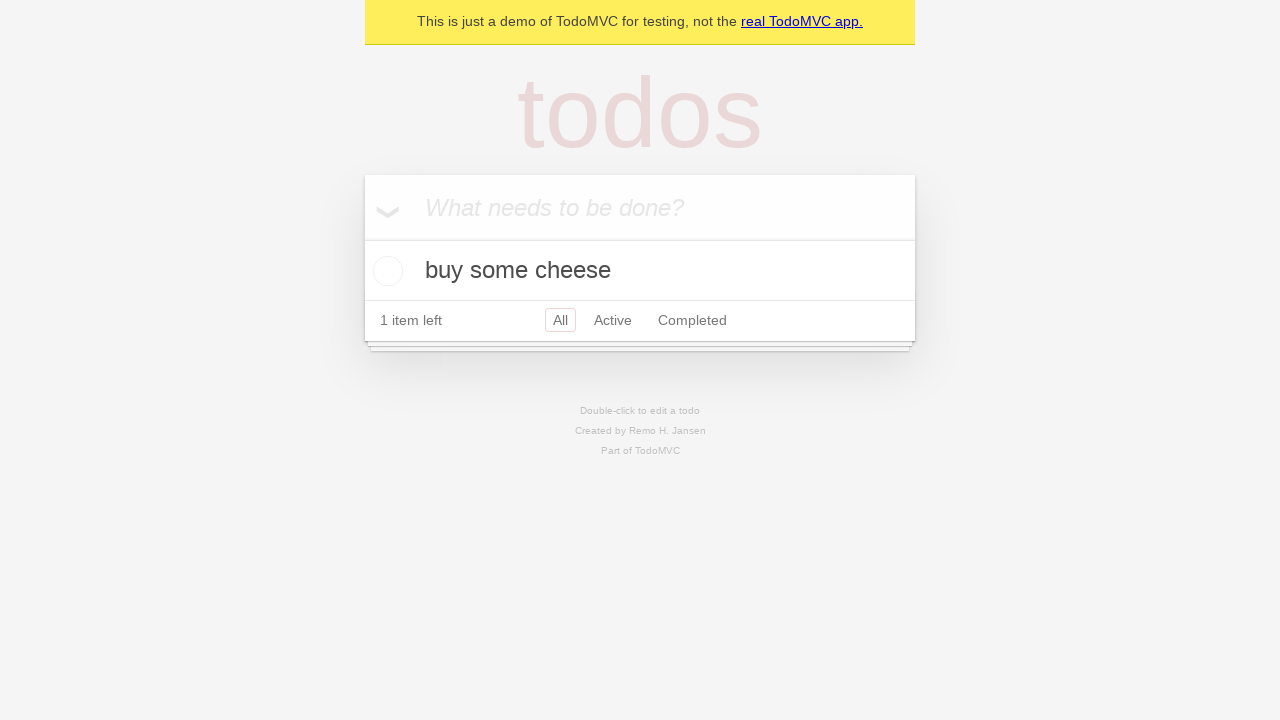

Filled todo input with 'feed the cat' on internal:attr=[placeholder="What needs to be done?"i]
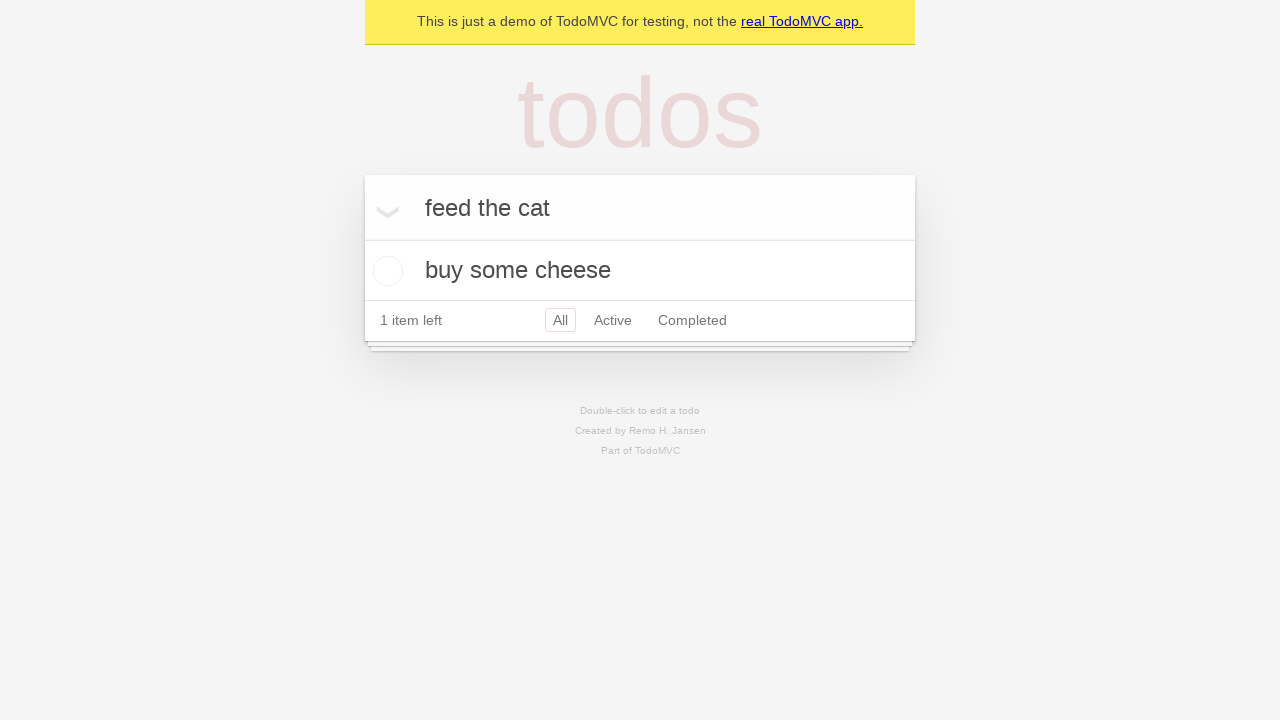

Pressed Enter to create second todo item on internal:attr=[placeholder="What needs to be done?"i]
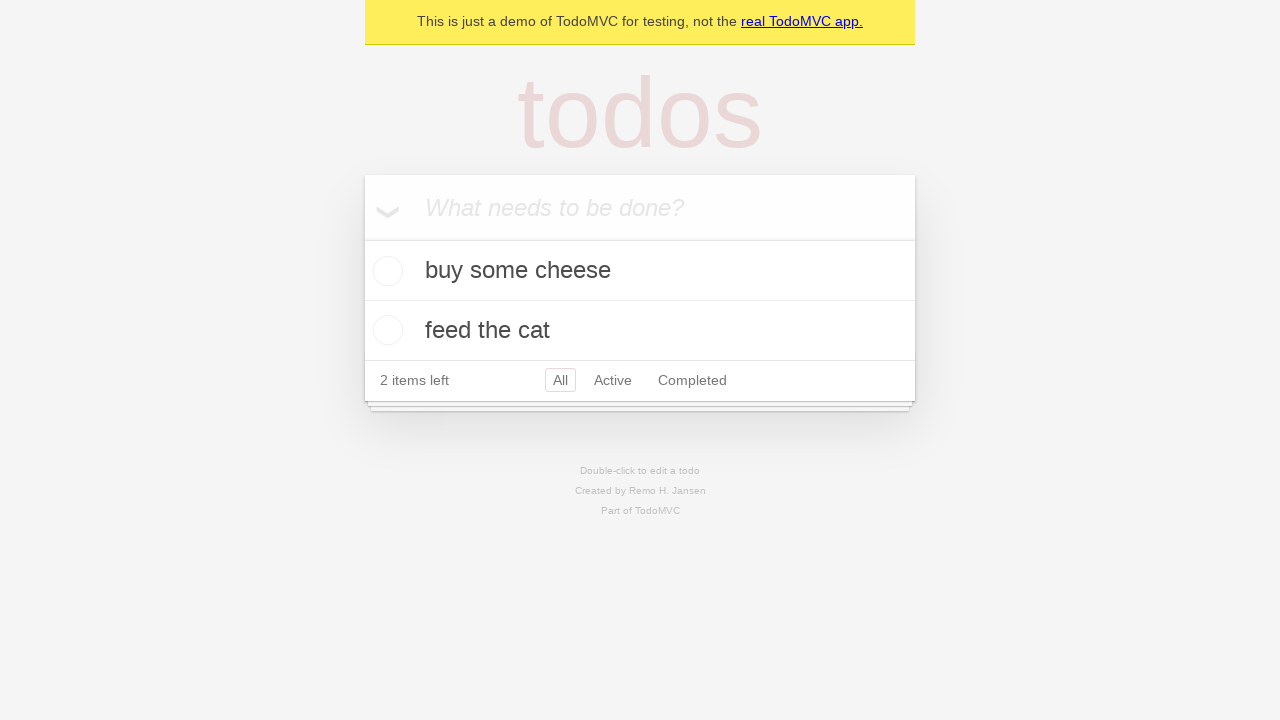

Filled todo input with 'book a doctors appointment' on internal:attr=[placeholder="What needs to be done?"i]
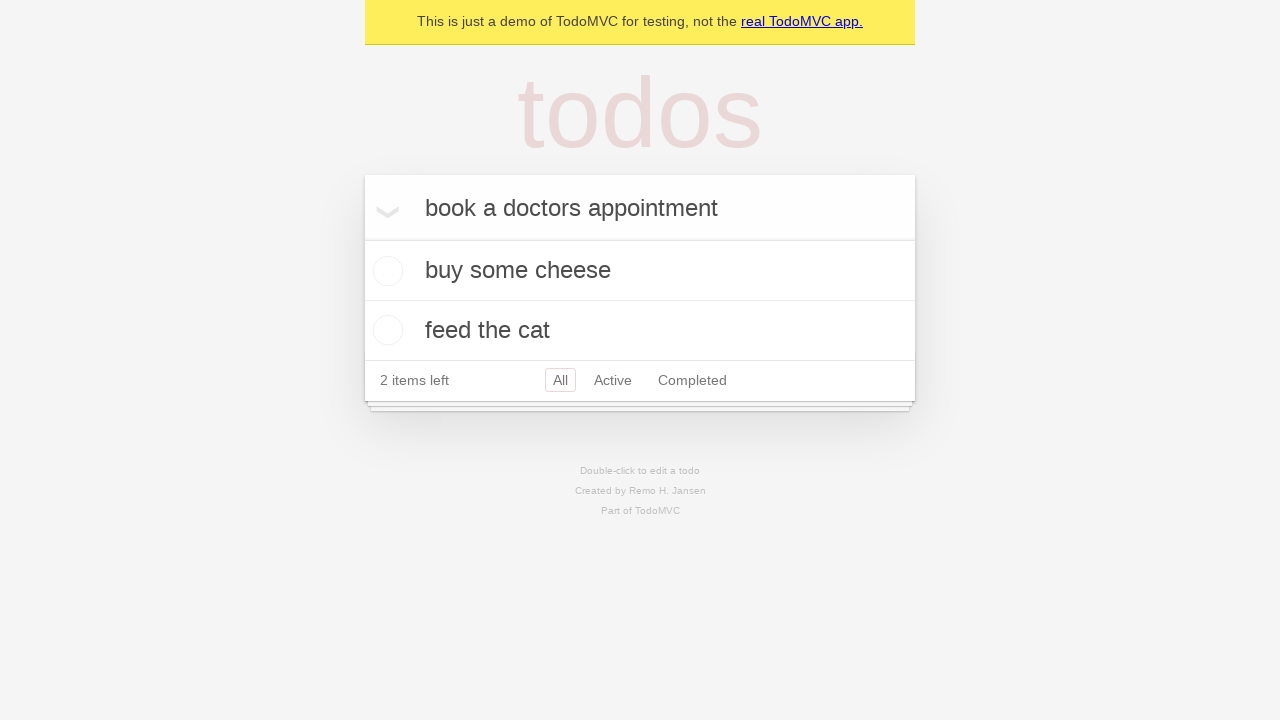

Pressed Enter to create third todo item on internal:attr=[placeholder="What needs to be done?"i]
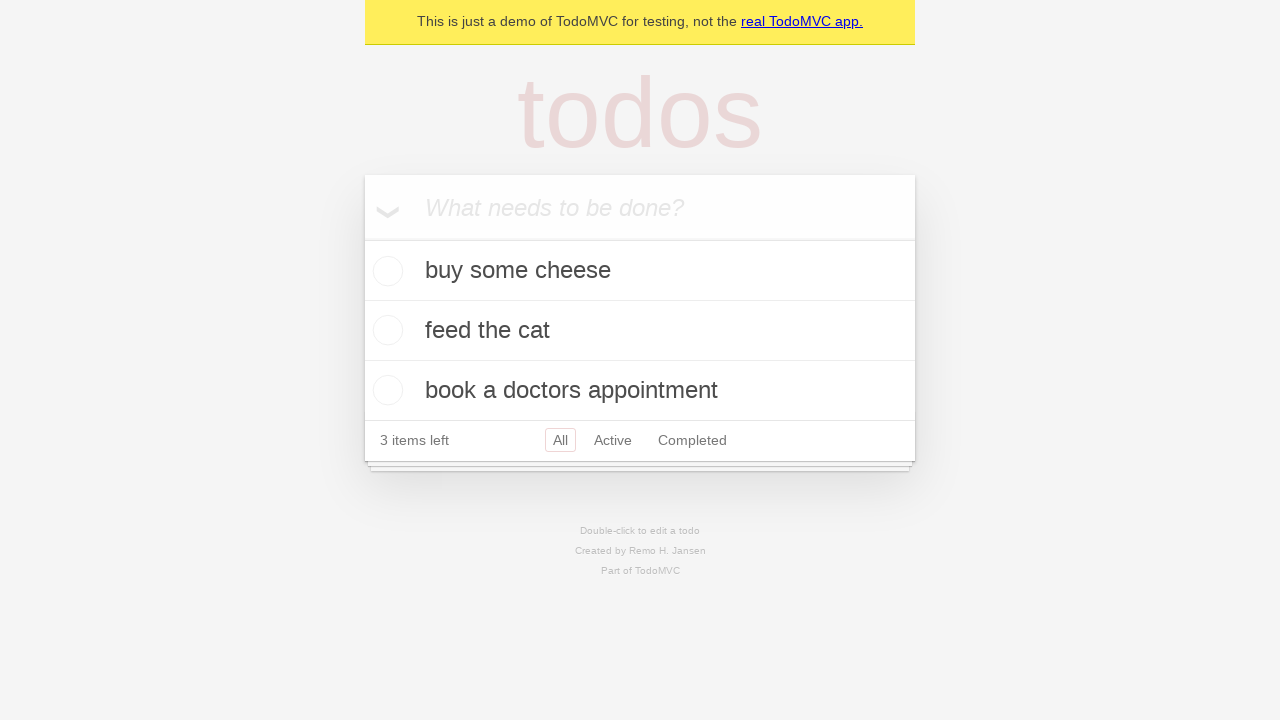

Waited for all 3 todo items to appear in the DOM
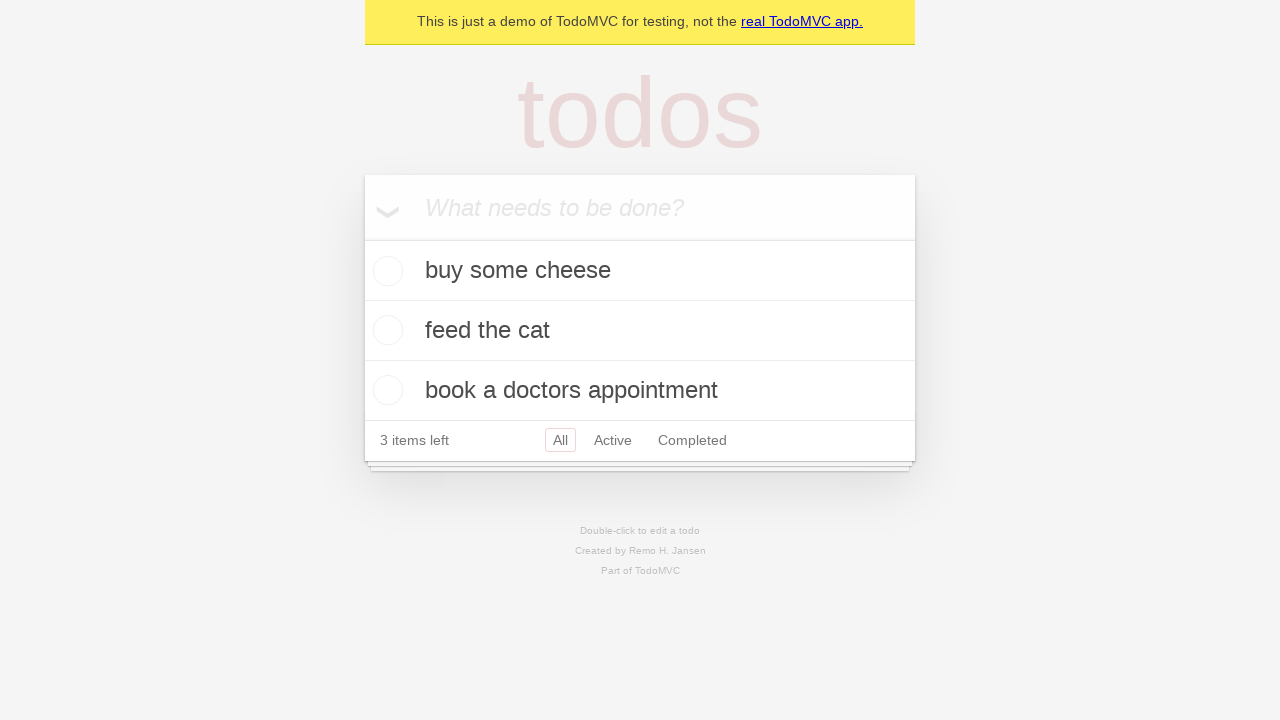

Double-clicked second todo item to enter edit mode at (640, 331) on internal:testid=[data-testid="todo-item"s] >> nth=1
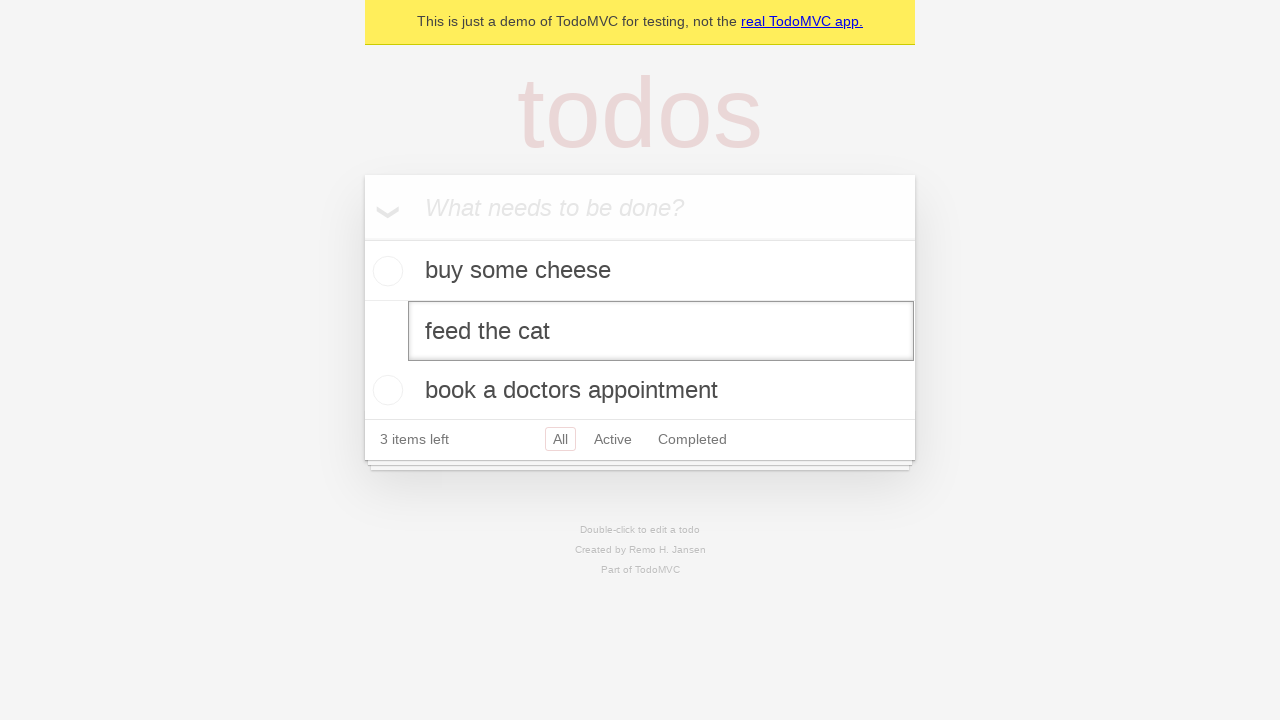

Filled edit field with 'buy some sausages' on internal:testid=[data-testid="todo-item"s] >> nth=1 >> internal:role=textbox[nam
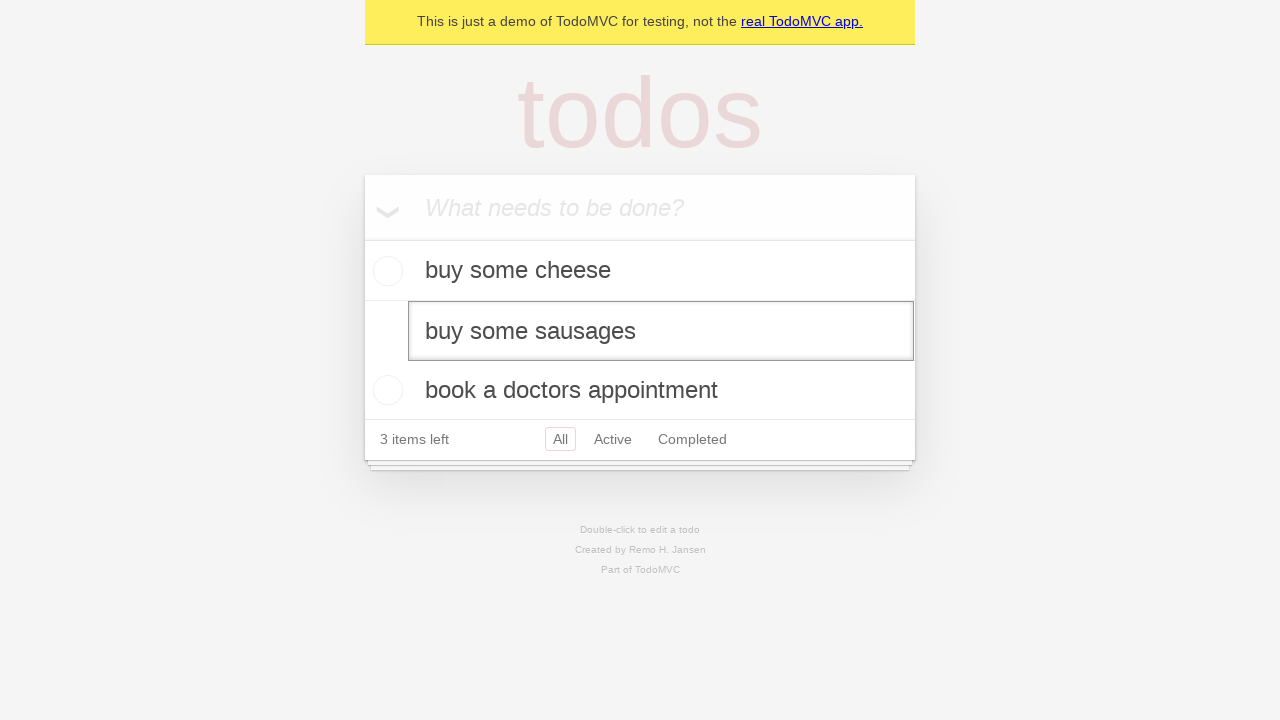

Pressed Enter to confirm todo item edit on internal:testid=[data-testid="todo-item"s] >> nth=1 >> internal:role=textbox[nam
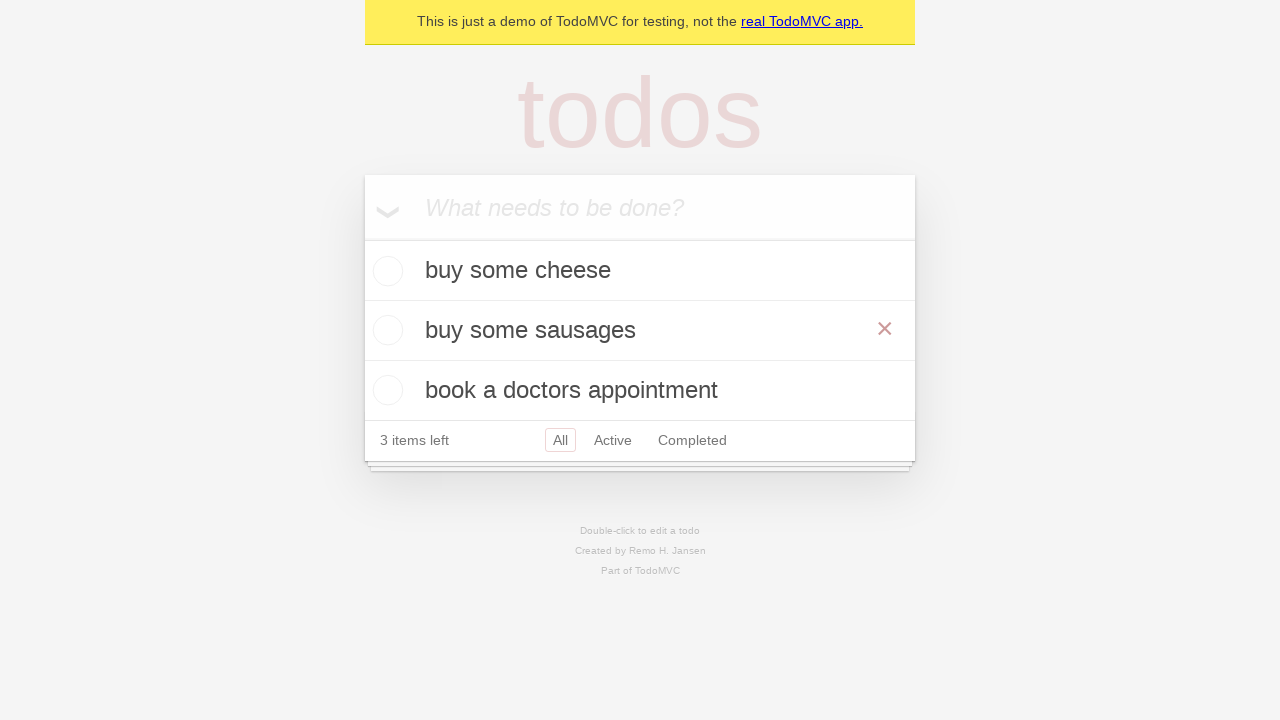

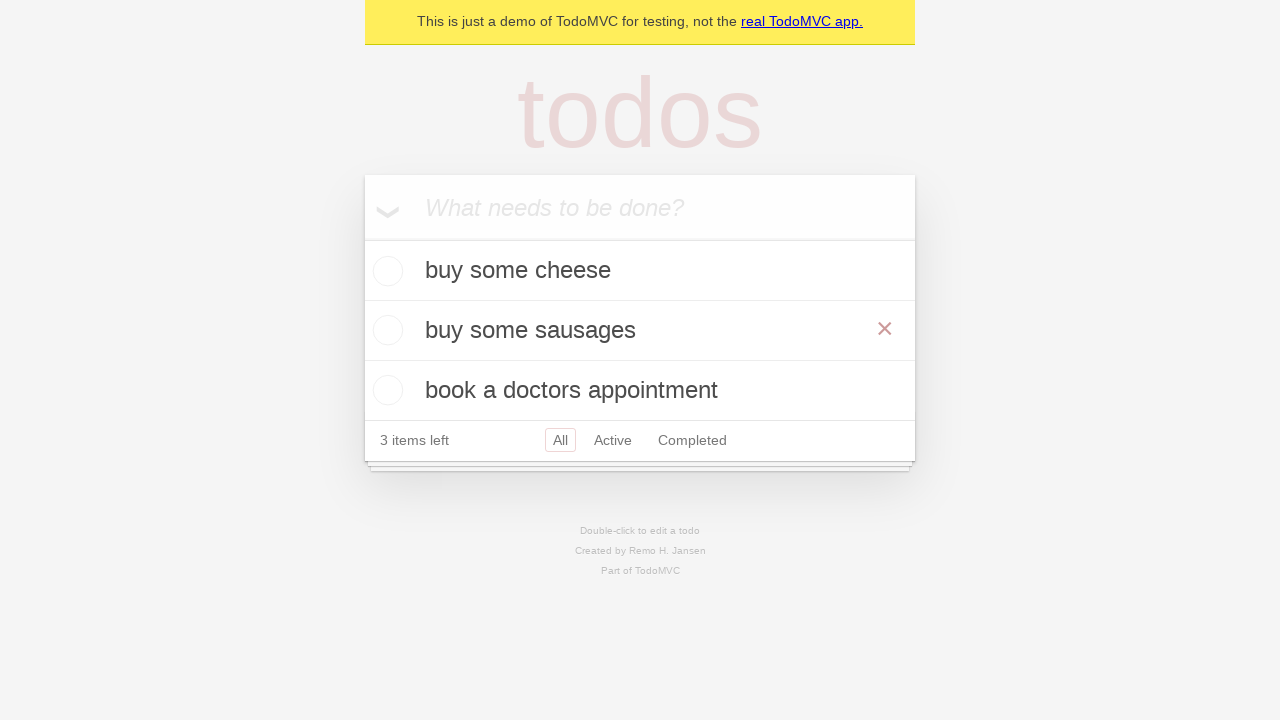